Filters transactions by clicking the "Incoming" filter button and waits for the UI to update

Starting URL: https://webix.com/demos/bank-app/#!/top/transactions

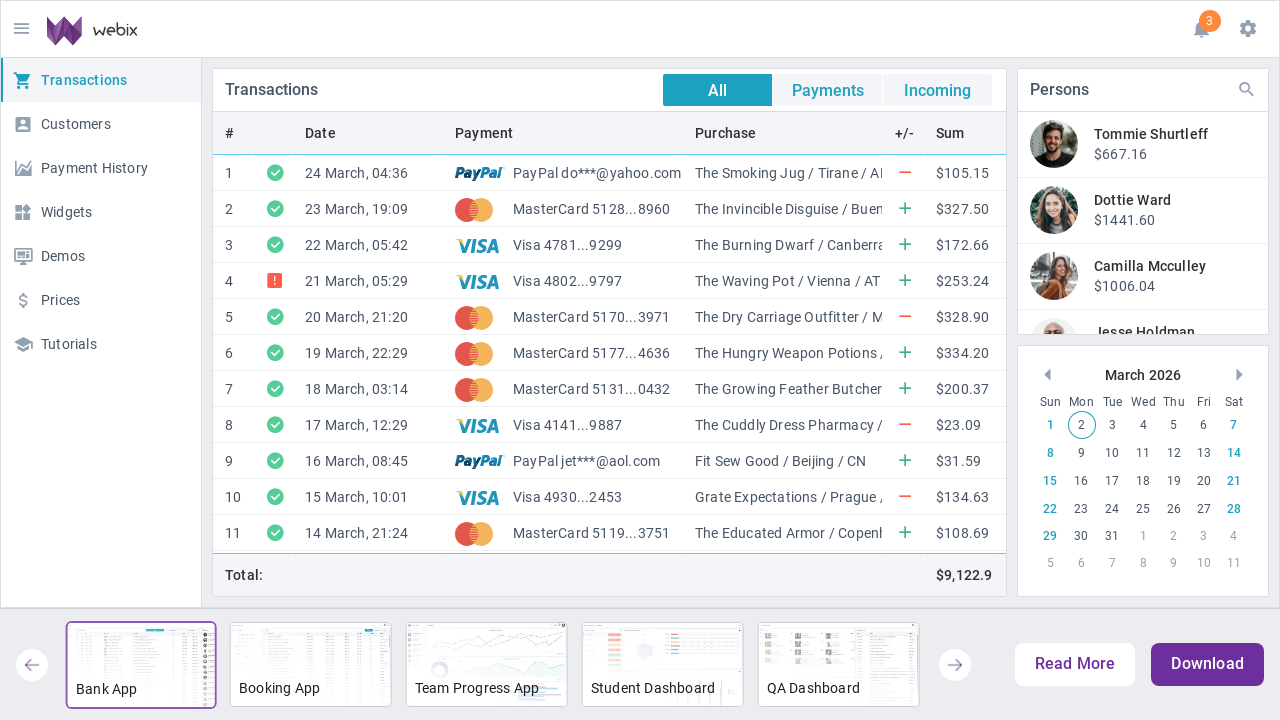

Clicked the 'Incoming' filter button at (938, 90) on button[button_id="1"]
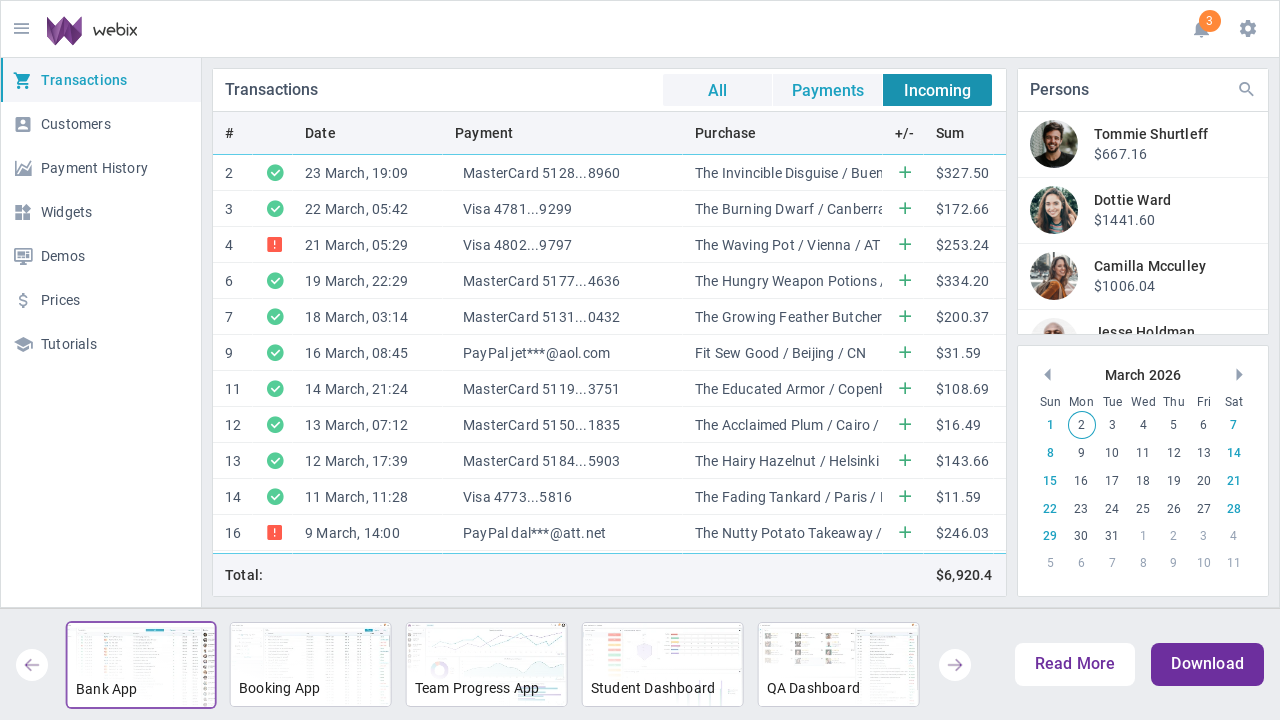

Page loaded after filter was applied
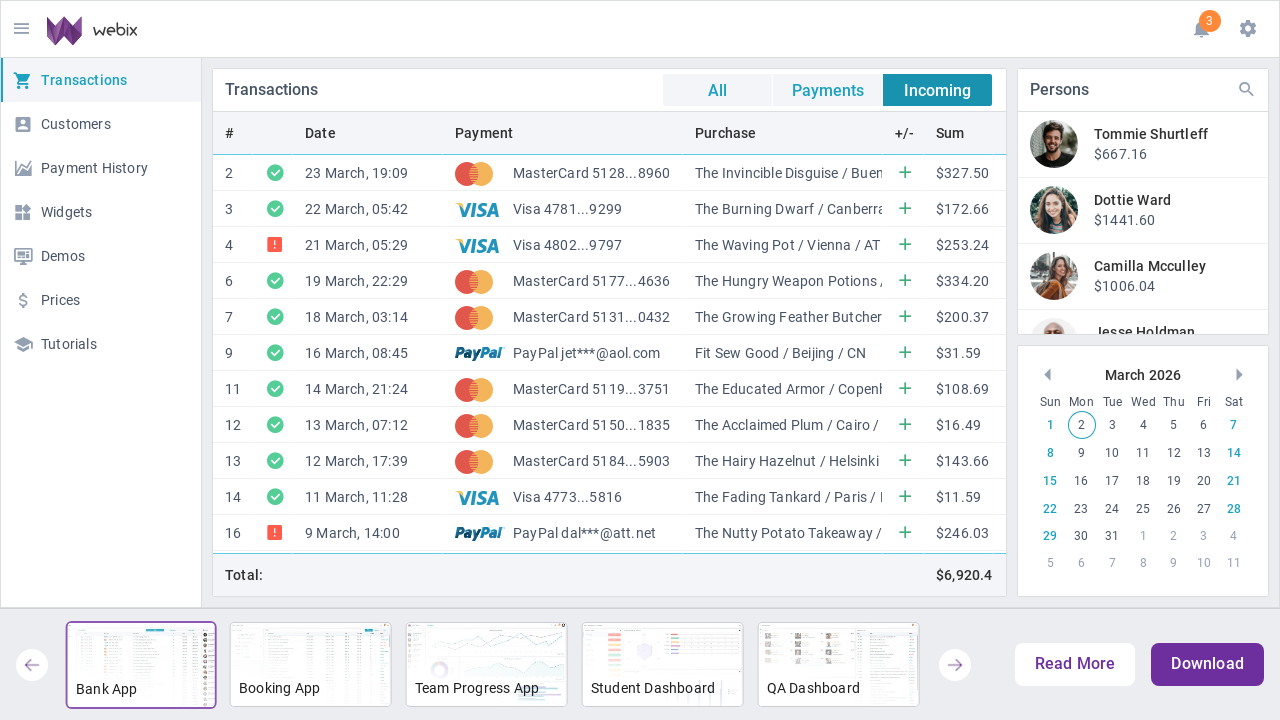

Filtered transaction rows became visible
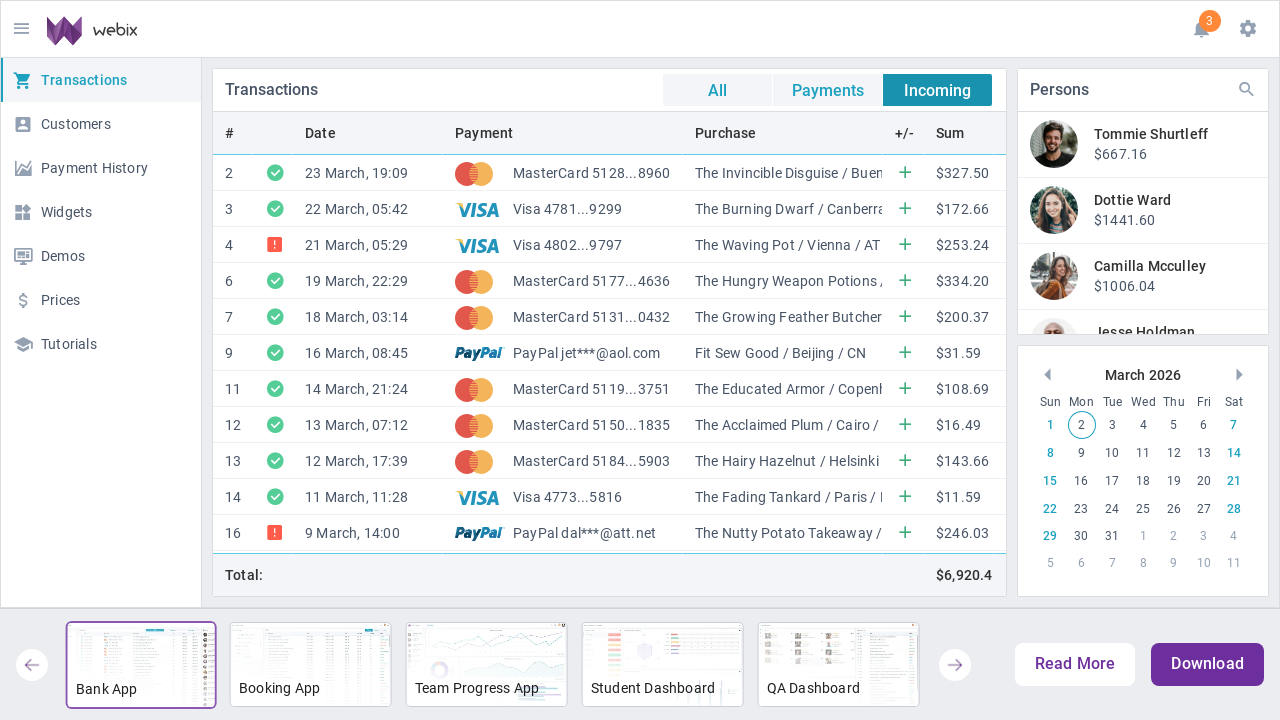

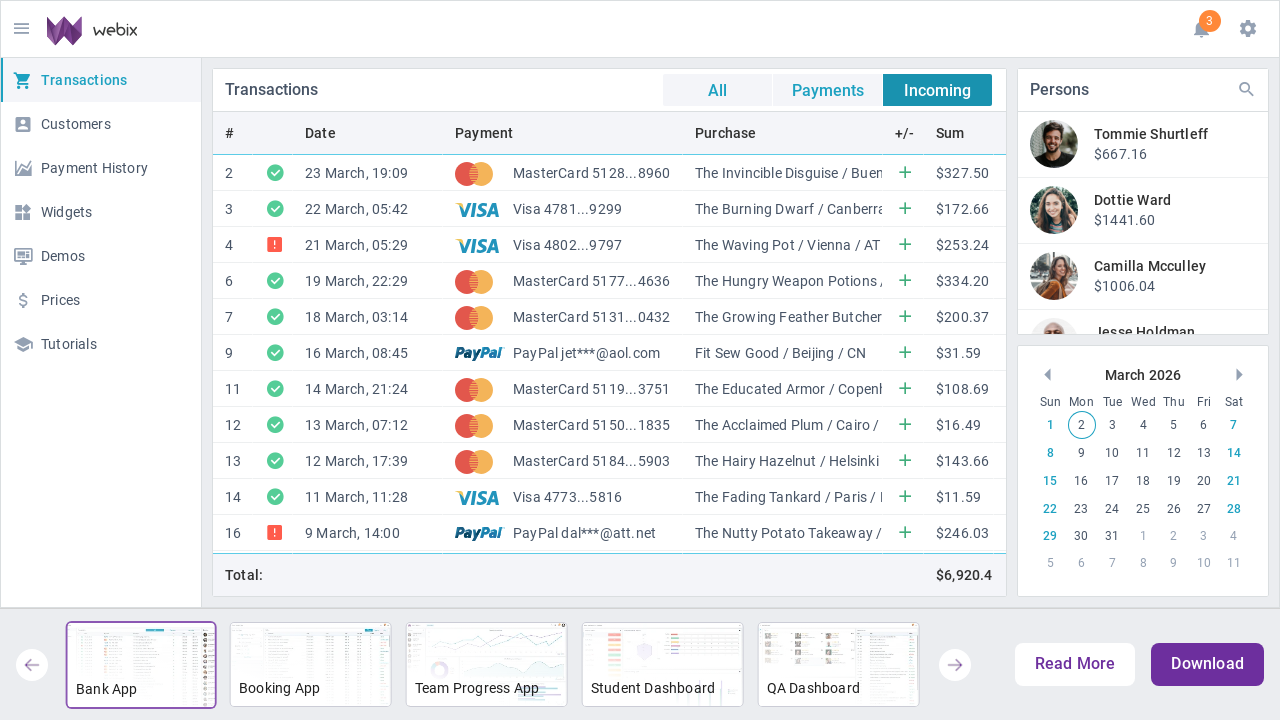